Tests handling of a simple JavaScript alert by clicking a button that triggers an alert, accepting it, and verifying the result message

Starting URL: https://the-internet.herokuapp.com/javascript_alerts

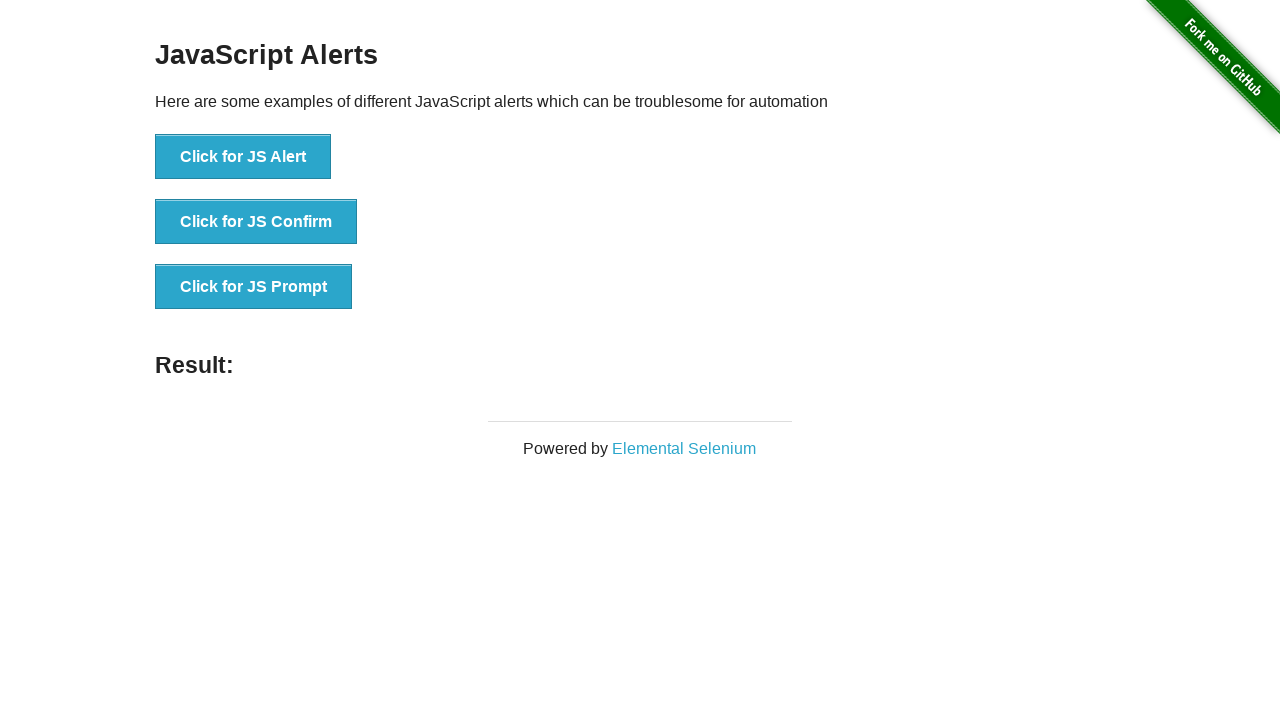

Set up dialog handler for JavaScript alerts
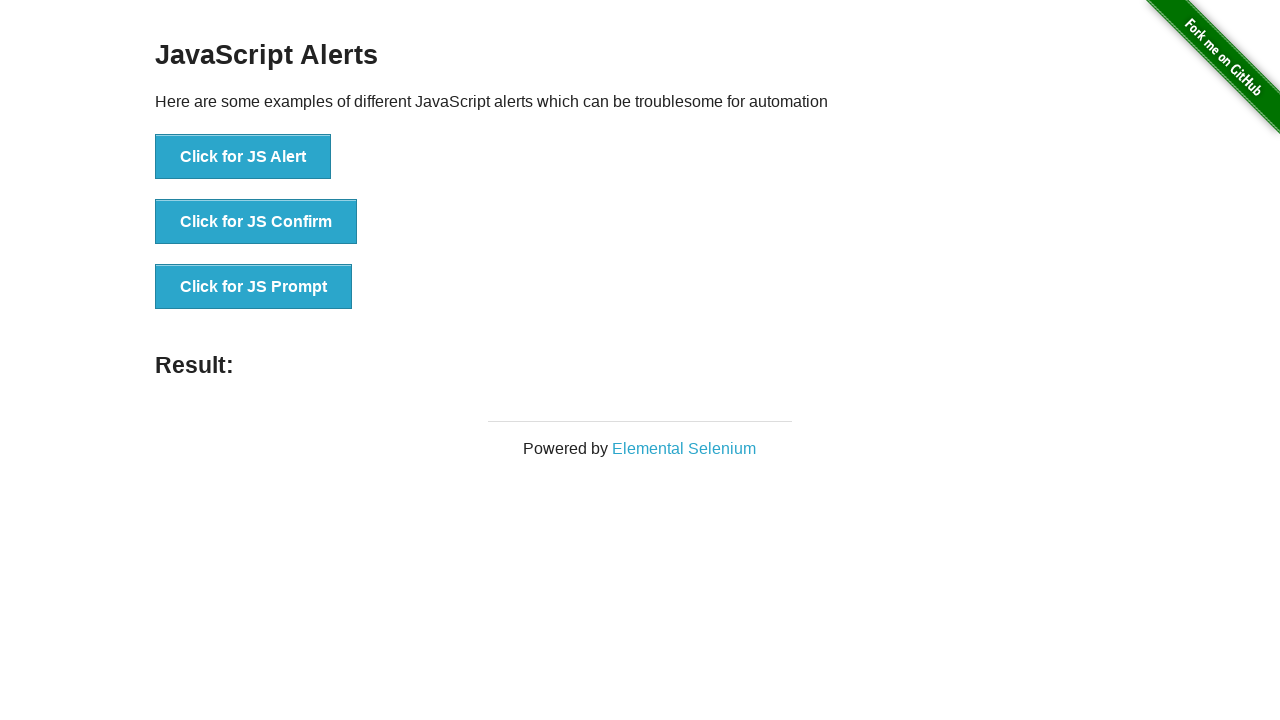

Clicked button to trigger JavaScript alert at (243, 157) on button[onClick="jsAlert()"]
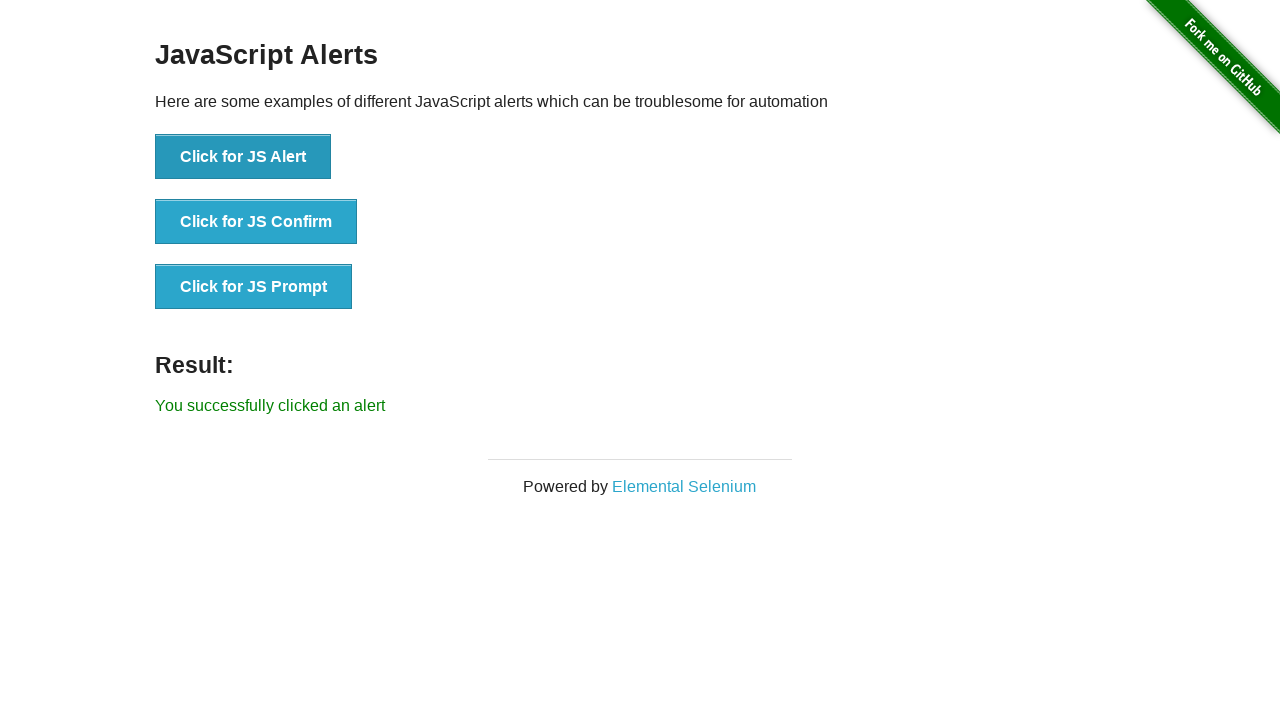

Waited for result message element to appear
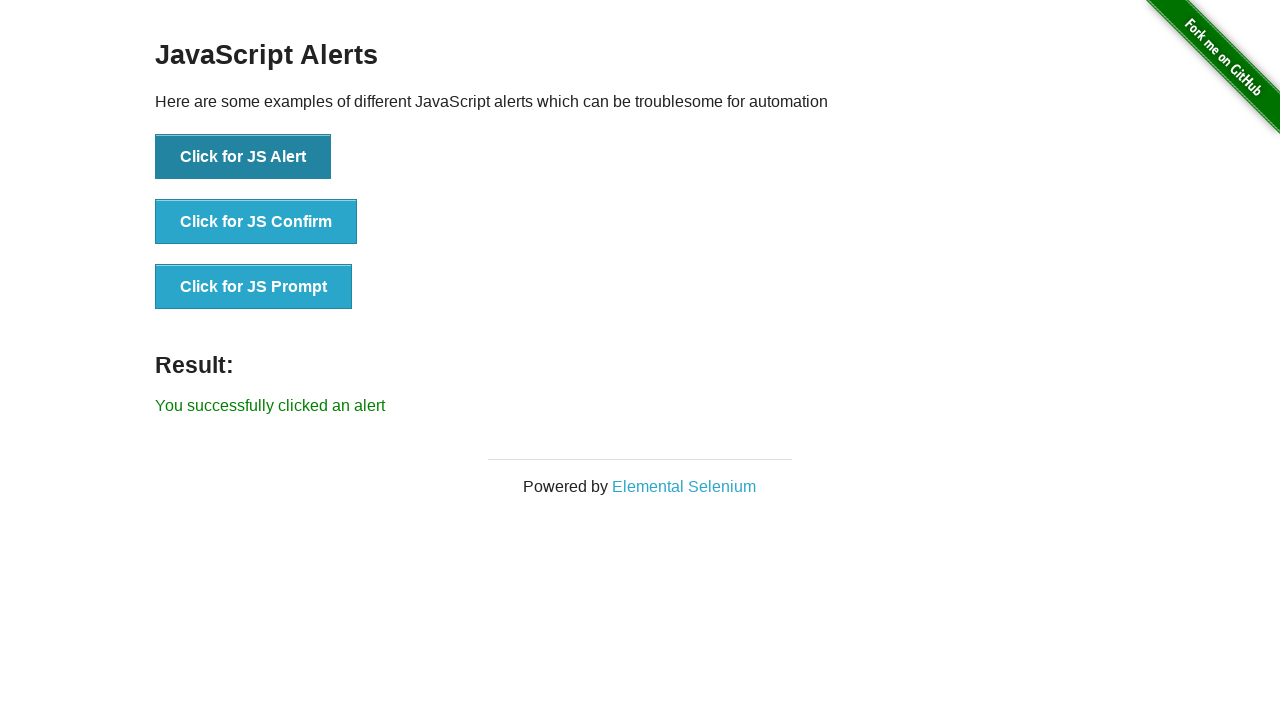

Verified result message displays 'You successfully clicked an alert'
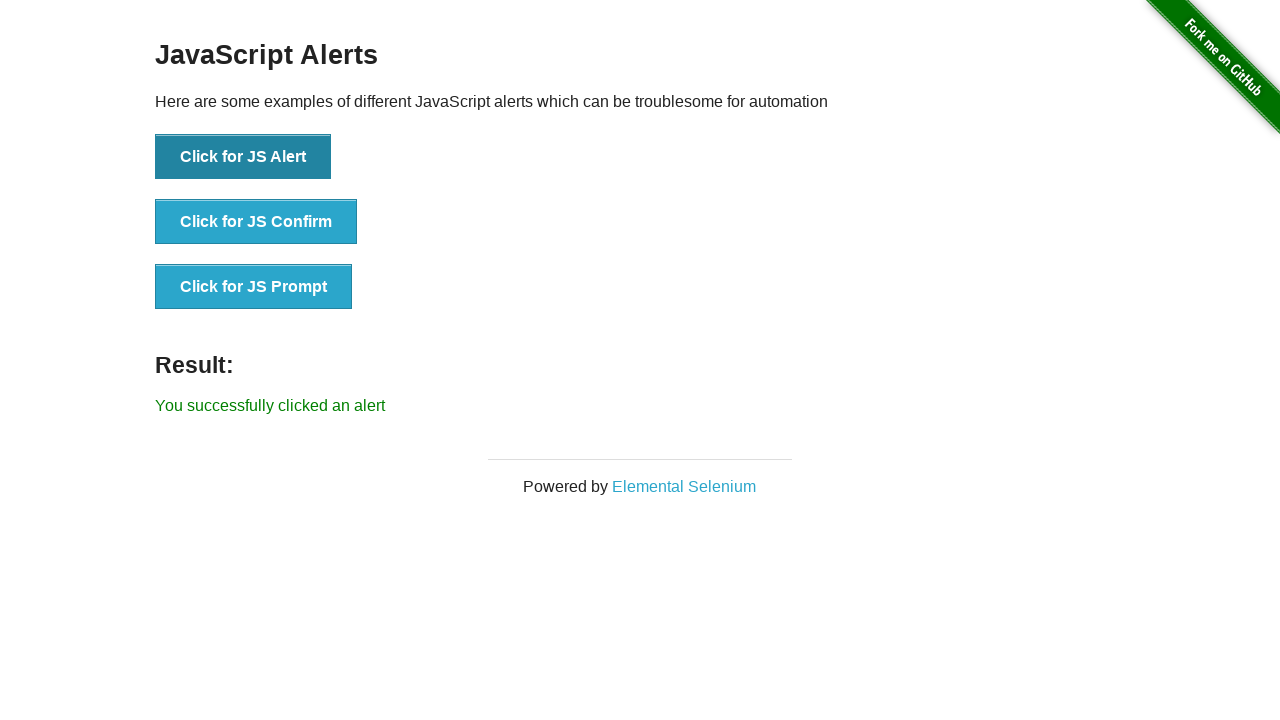

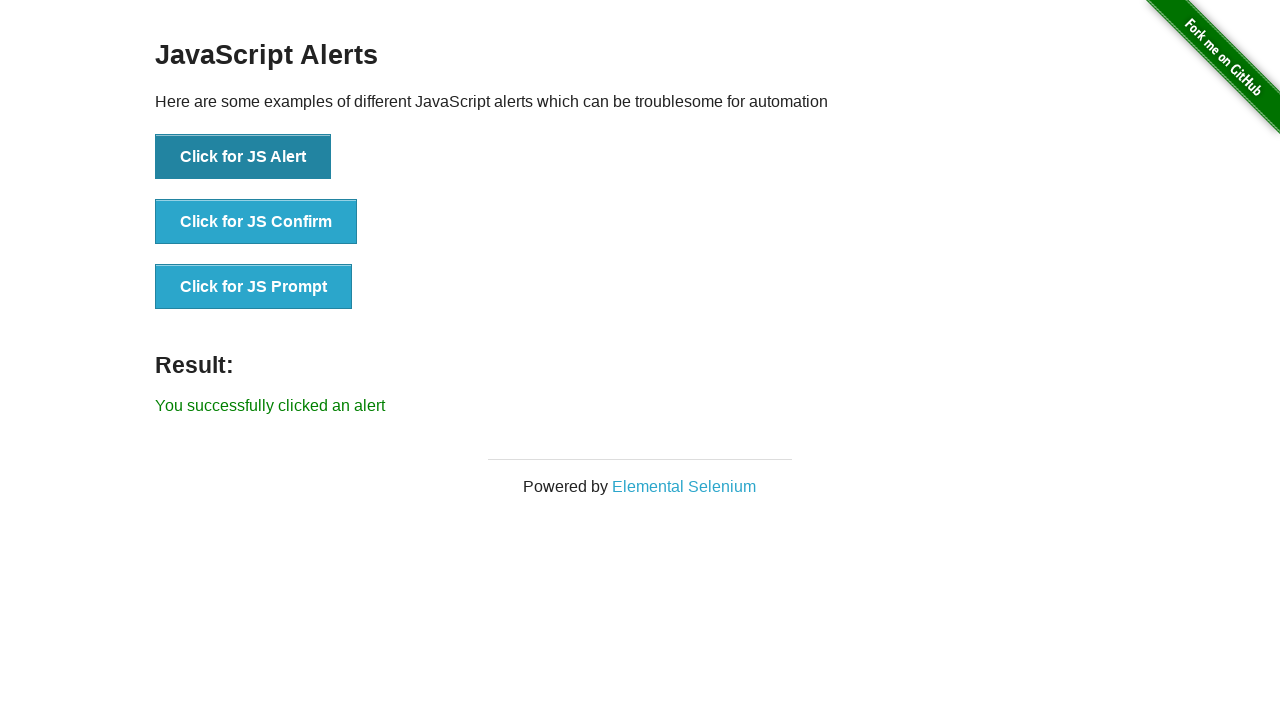